Tests form filling functionality by entering name, email, and phone number into a practice form on a test automation website.

Starting URL: https://testautomationpractice.blogspot.com/

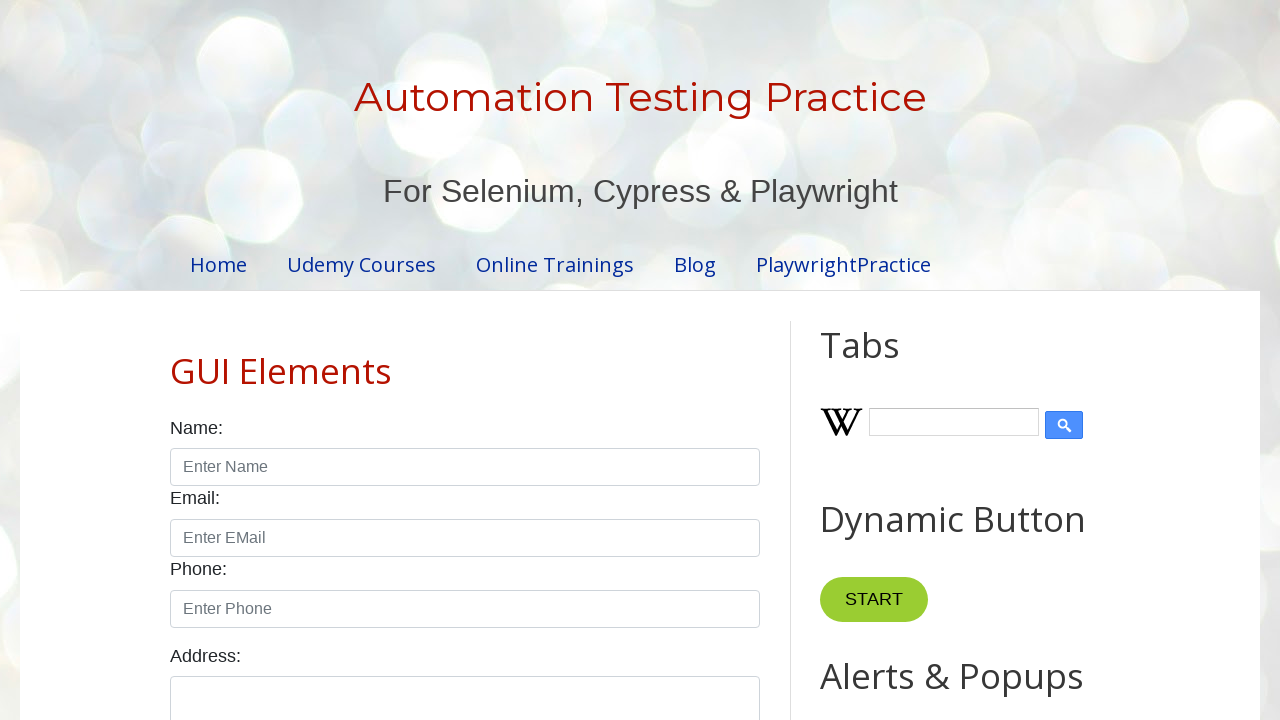

Filled name field with 'V.PRAKASH' on #name
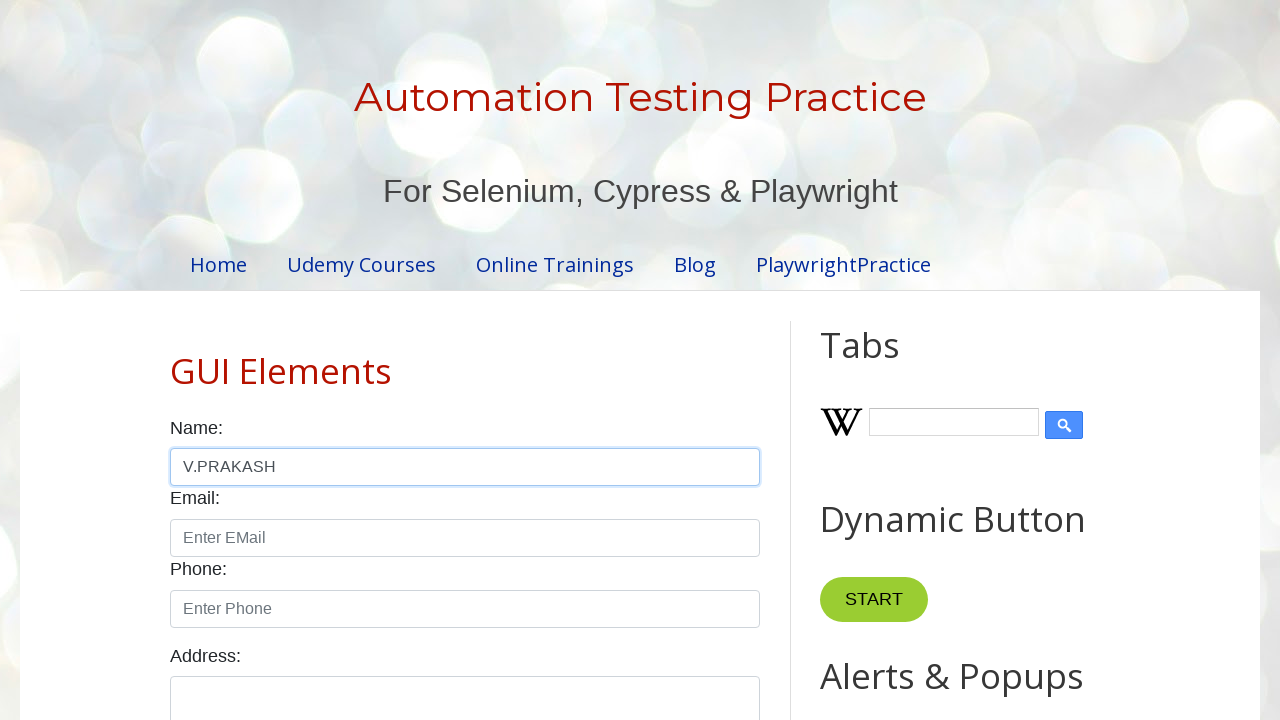

Filled email field with 'prakash@gmail.com' on #email
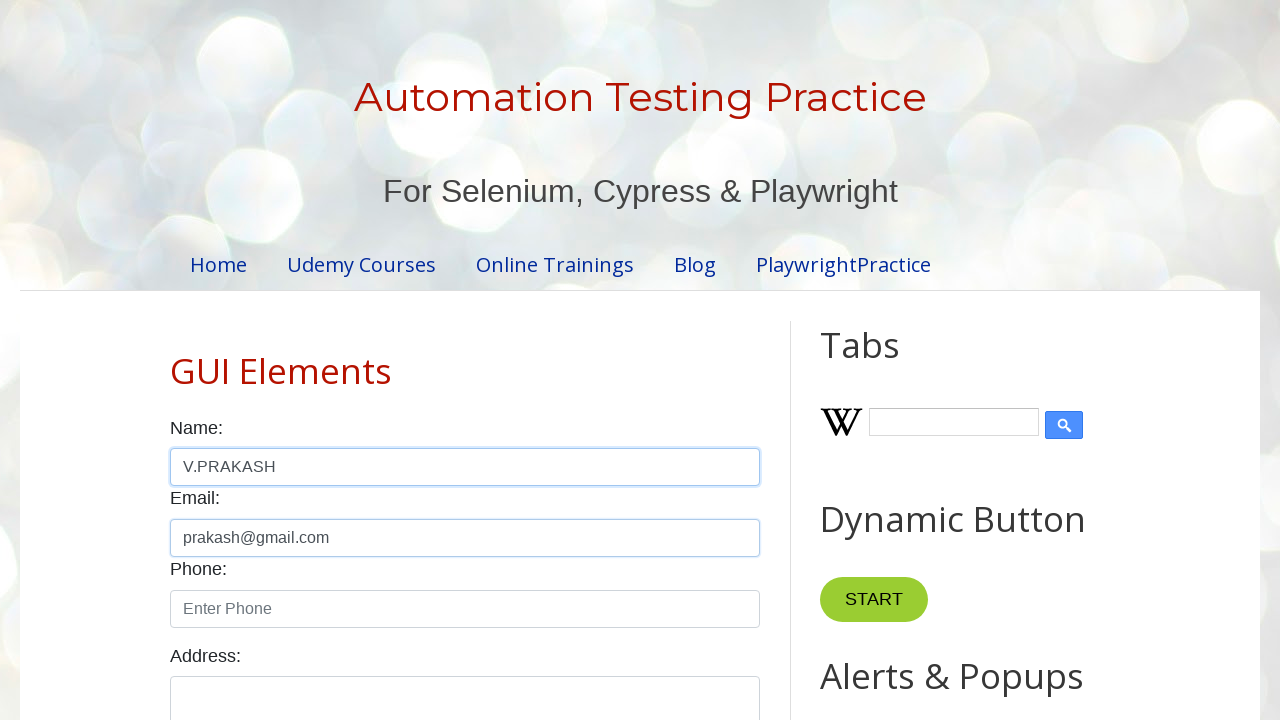

Filled phone field with '8610368086' on #phone
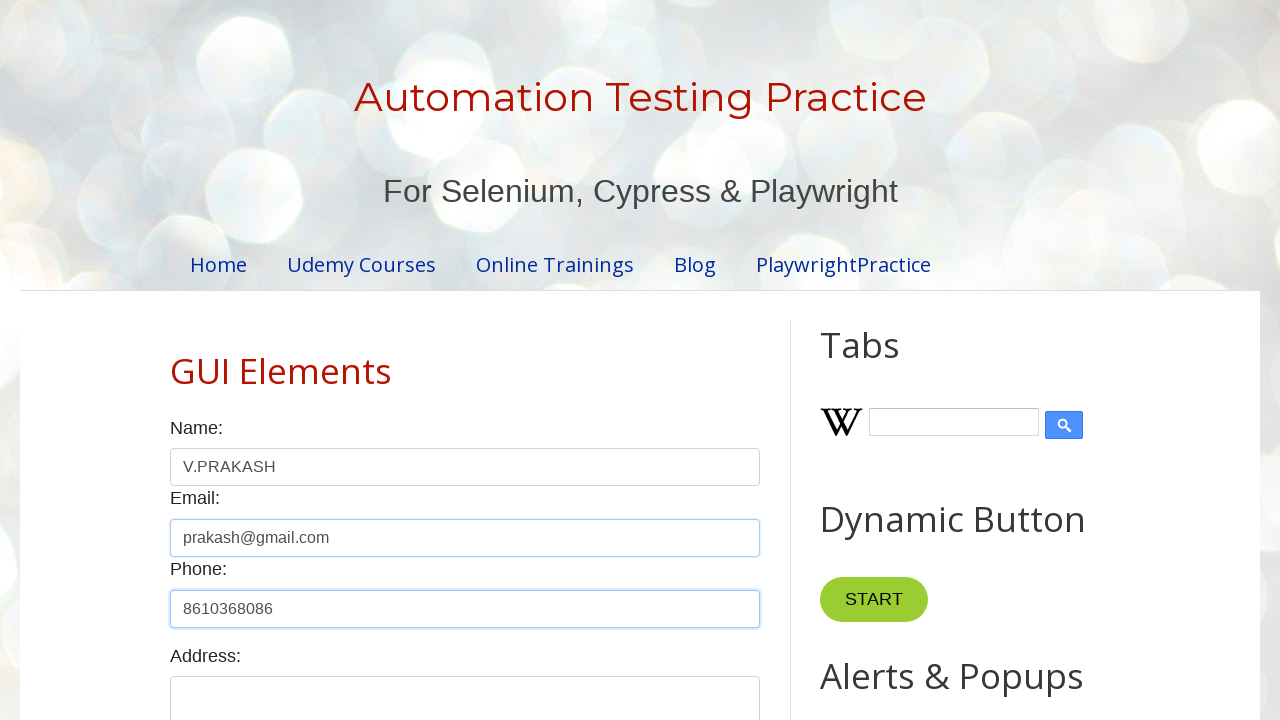

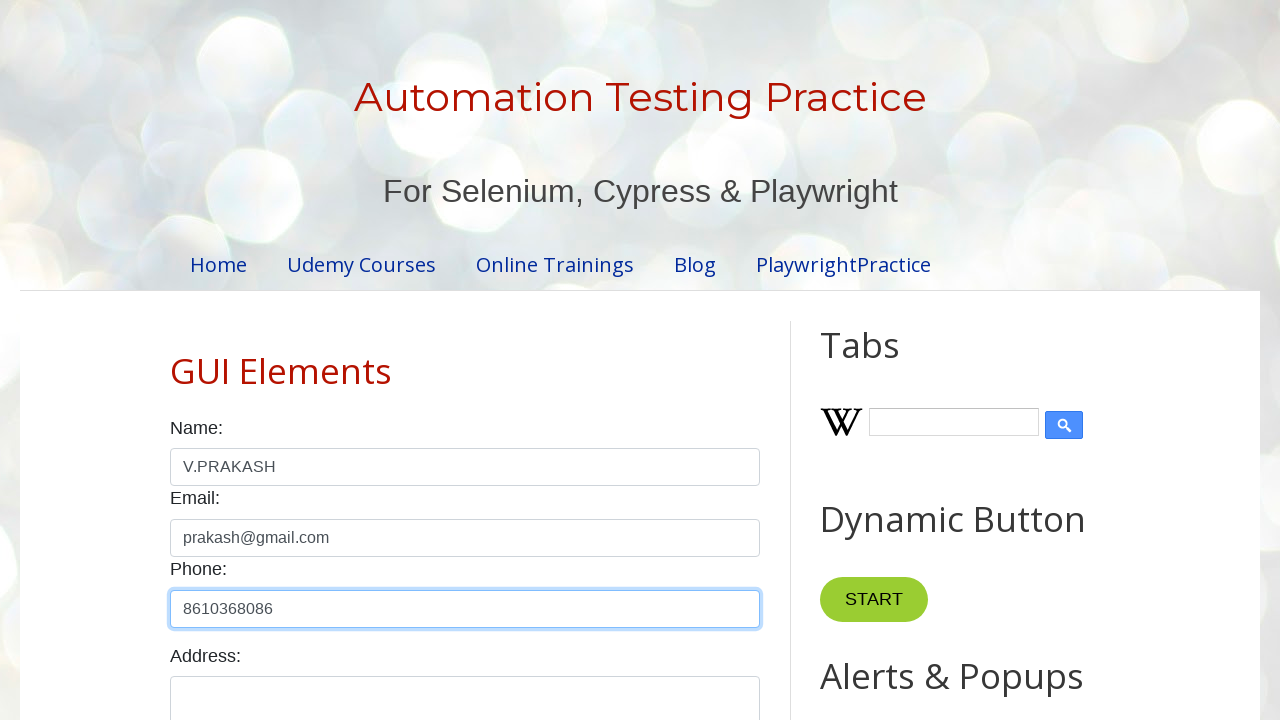